Tests handling of JavaScript confirm dialog by clicking a button that triggers a confirm popup and then dismissing it

Starting URL: https://sahitest.com/demo/confirmTest.htm

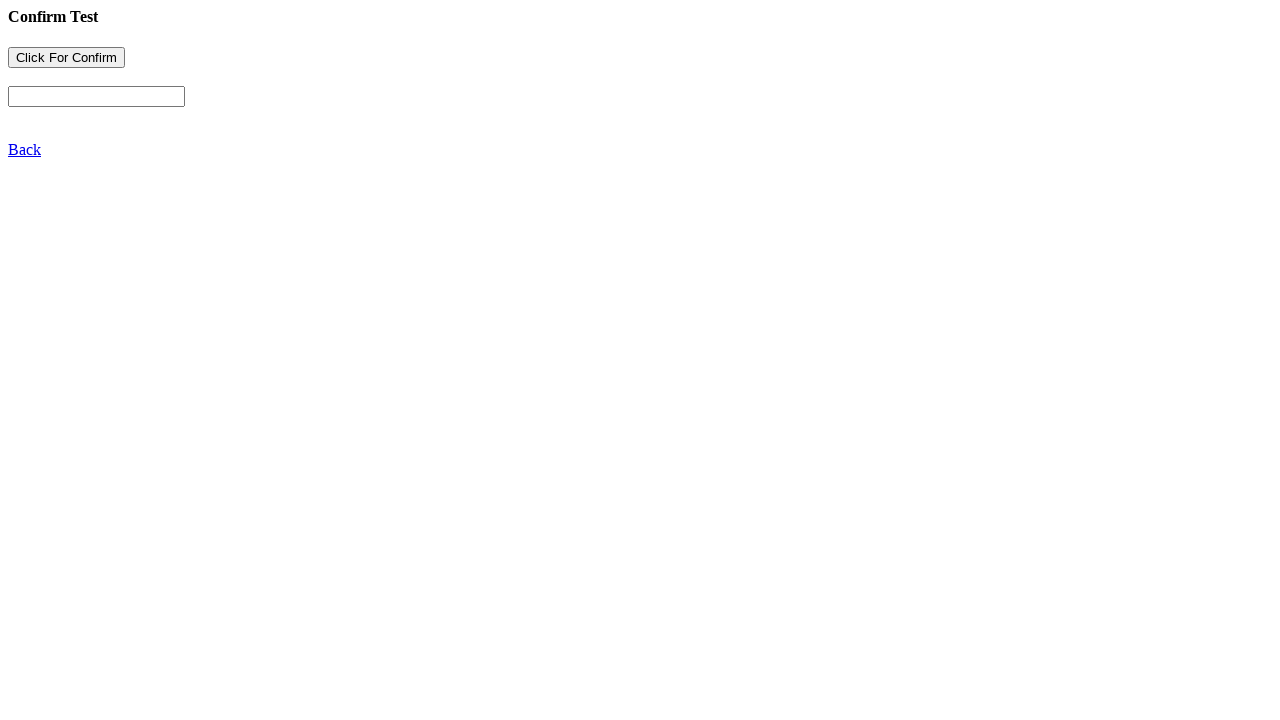

Navigated to confirm test page
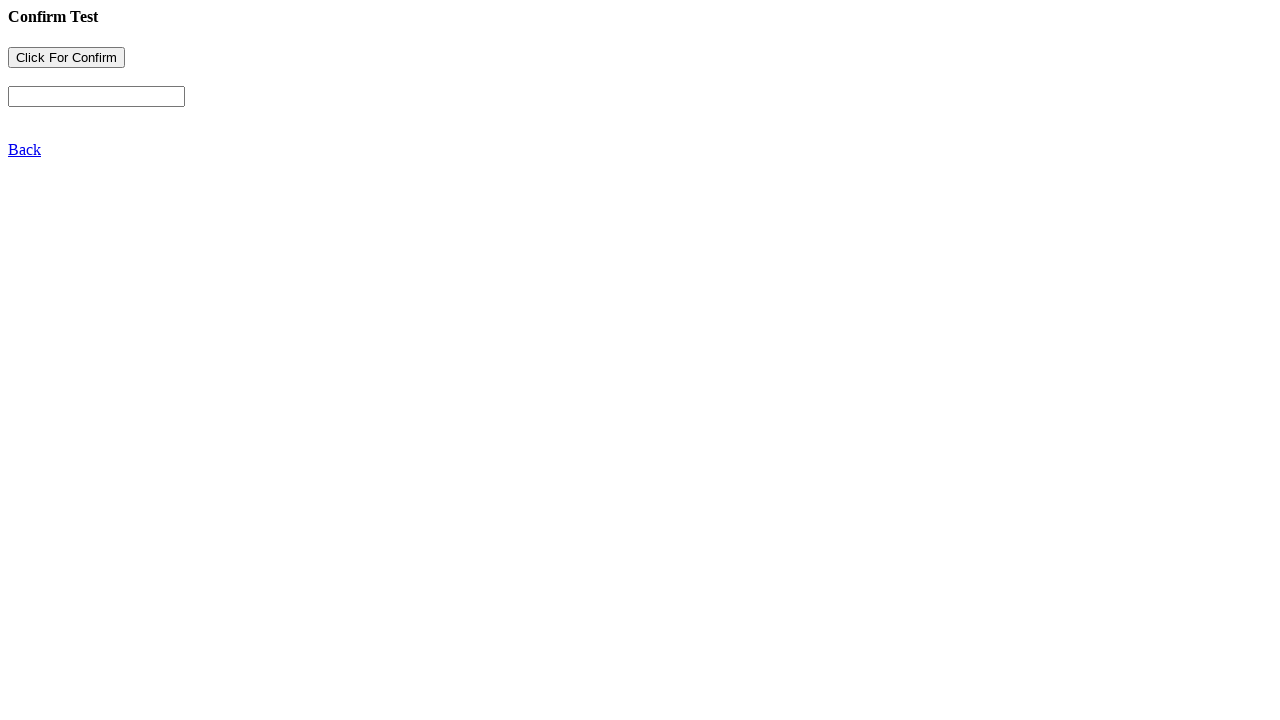

Registered dialog handler to dismiss confirm dialogs
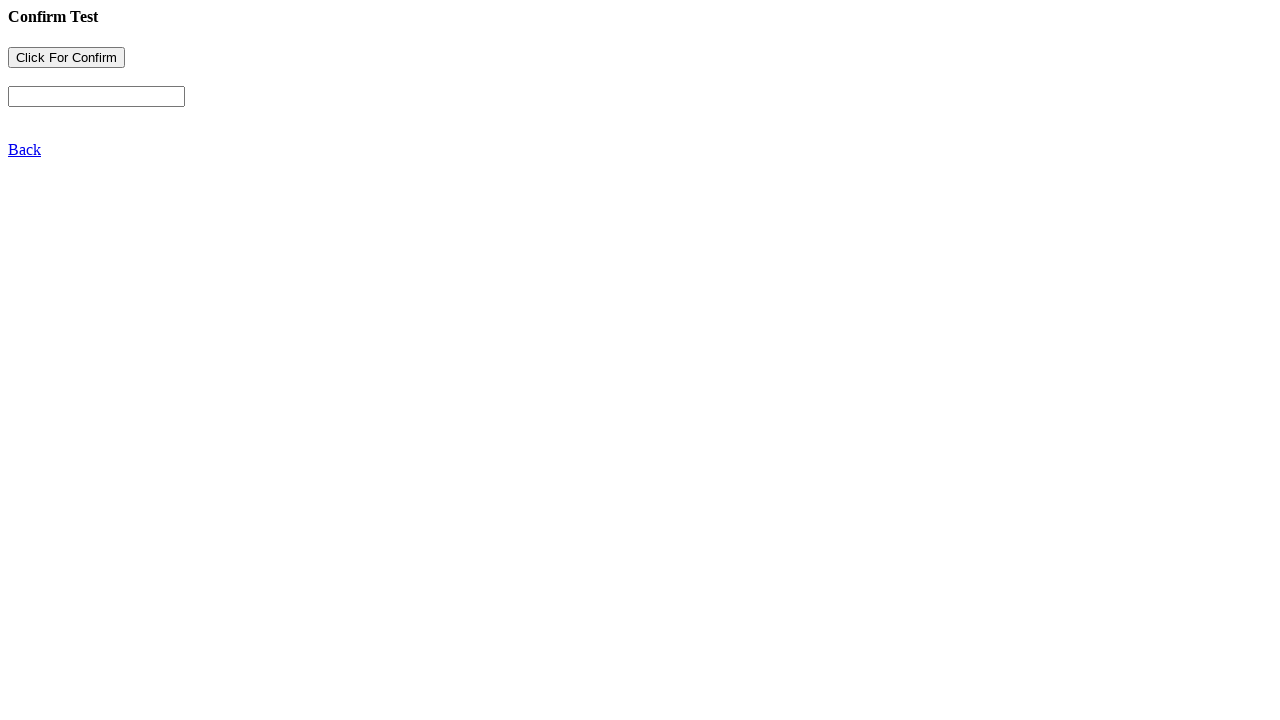

Clicked button that triggers confirm dialog at (66, 58) on input[name='b1']
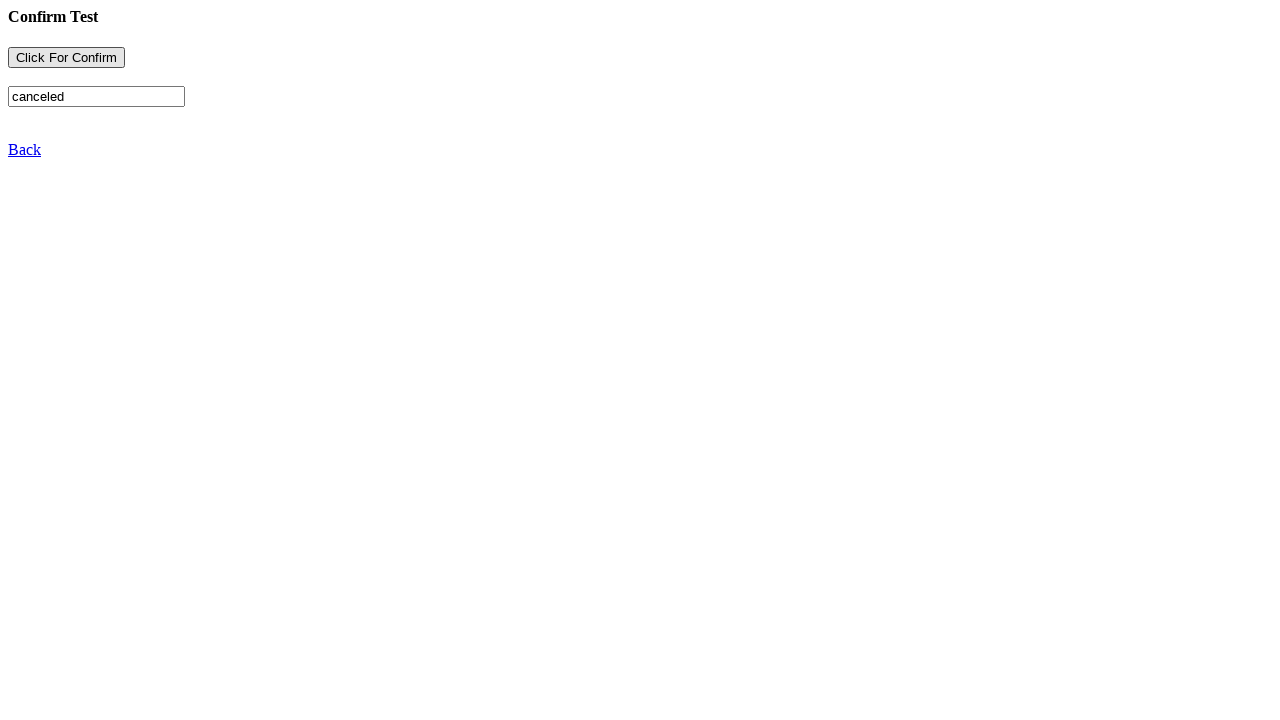

Waited for confirm dialog interaction to complete
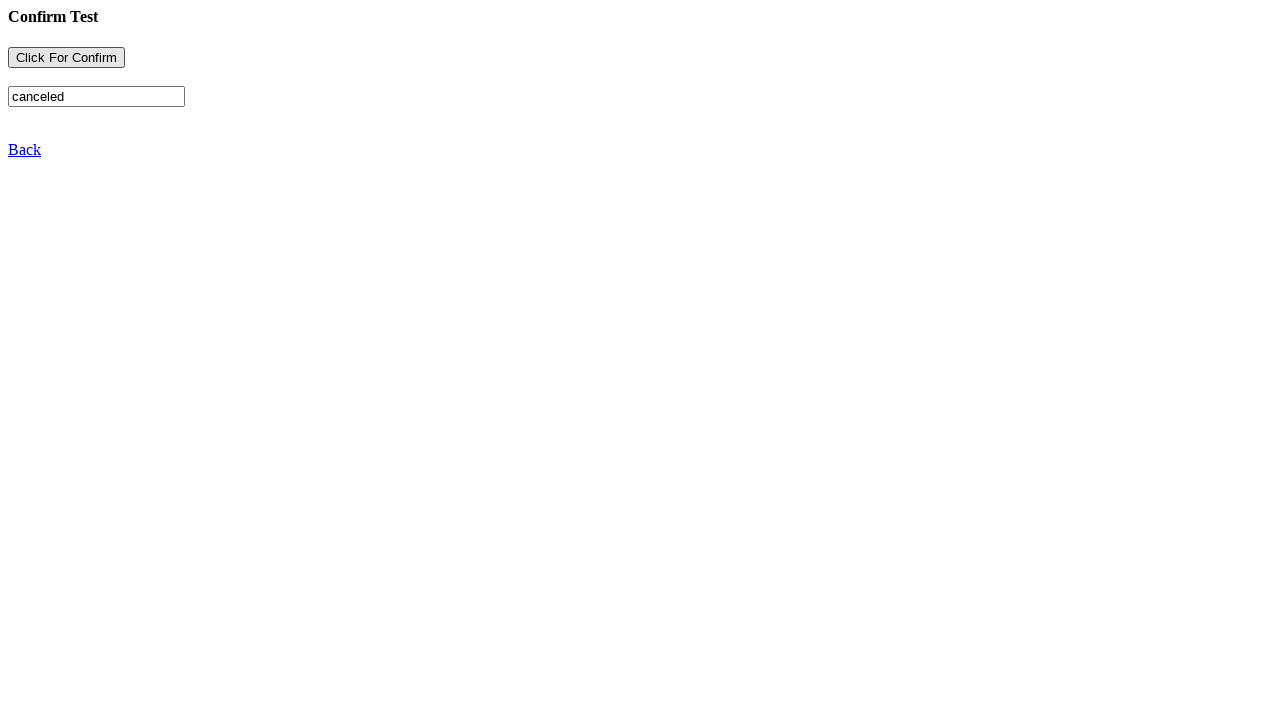

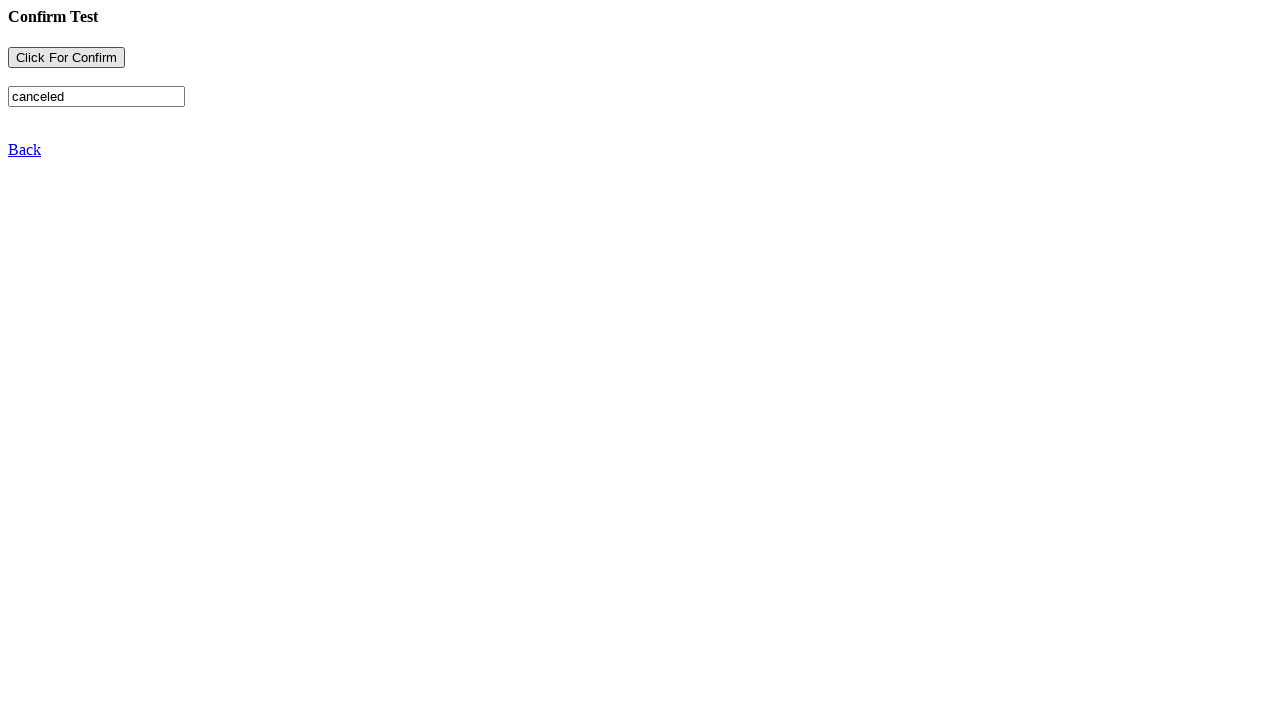